Tests a web form by filling a text field with "Selenium", submitting the form, and verifying the success message appears

Starting URL: https://www.selenium.dev/selenium/web/web-form.html

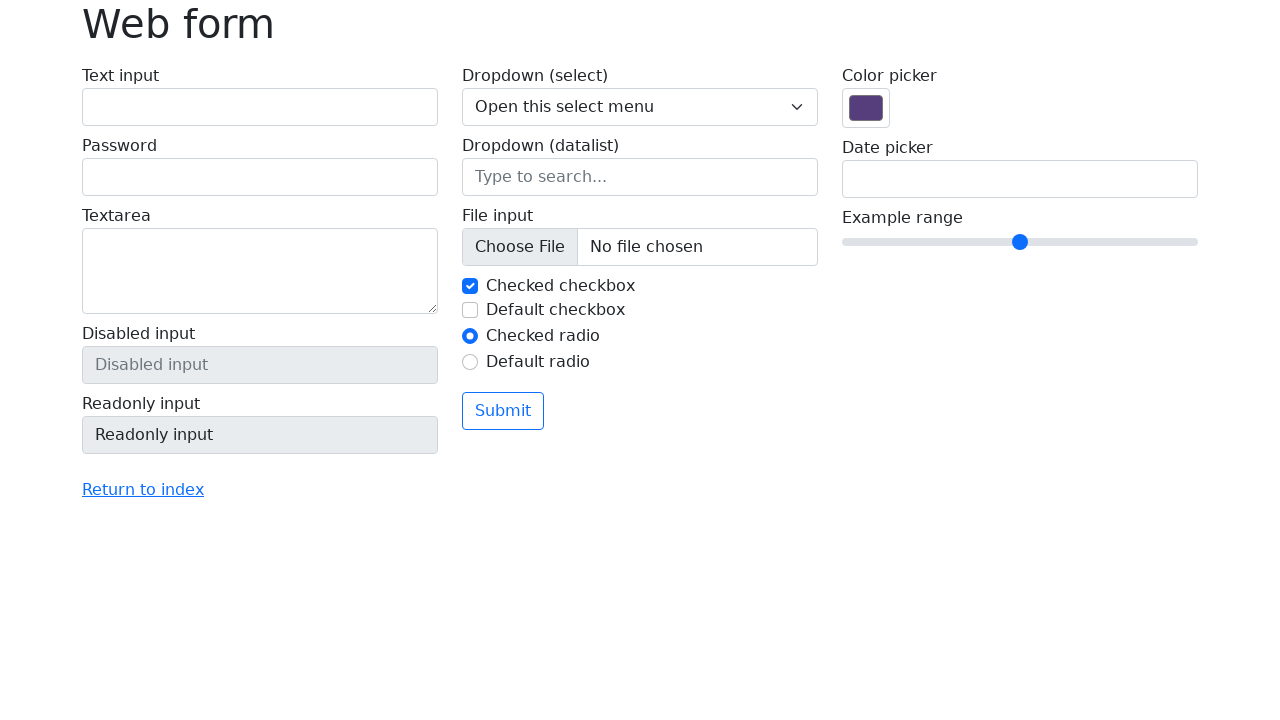

Waited for text input field to be ready
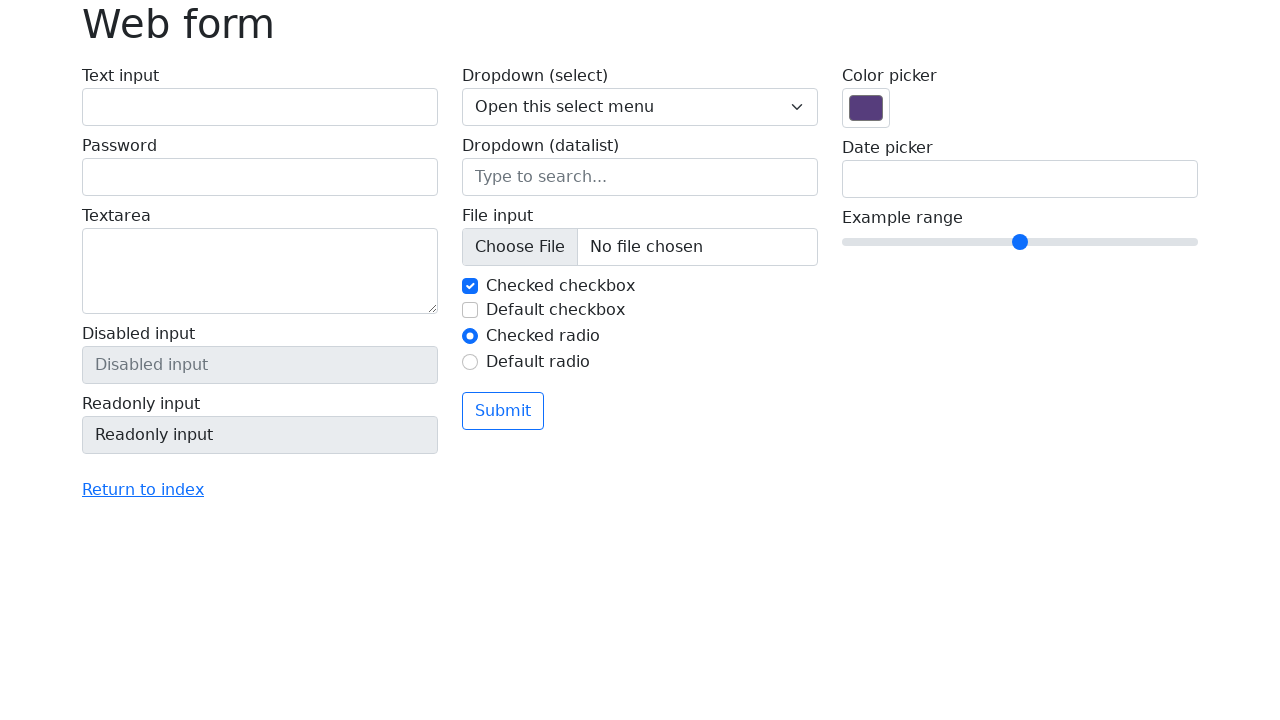

Filled text field with 'Selenium' on input[name='my-text']
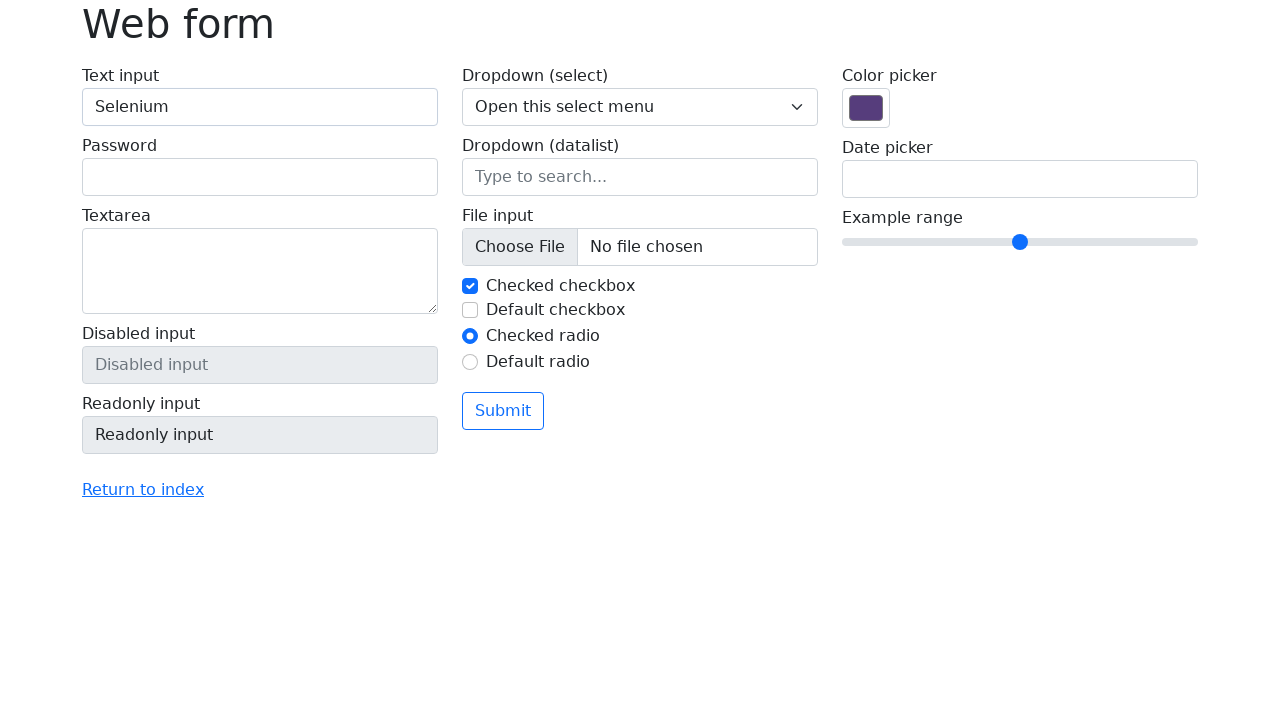

Clicked submit button at (503, 411) on button
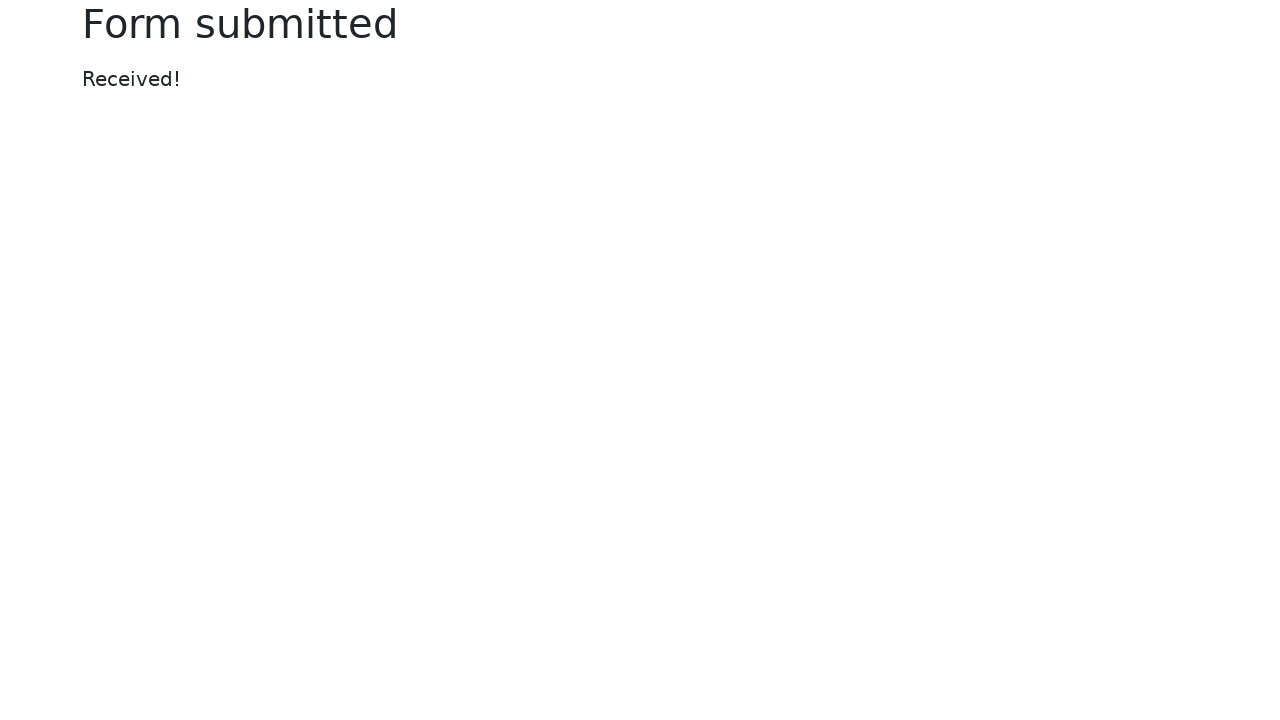

Waited for success message to appear
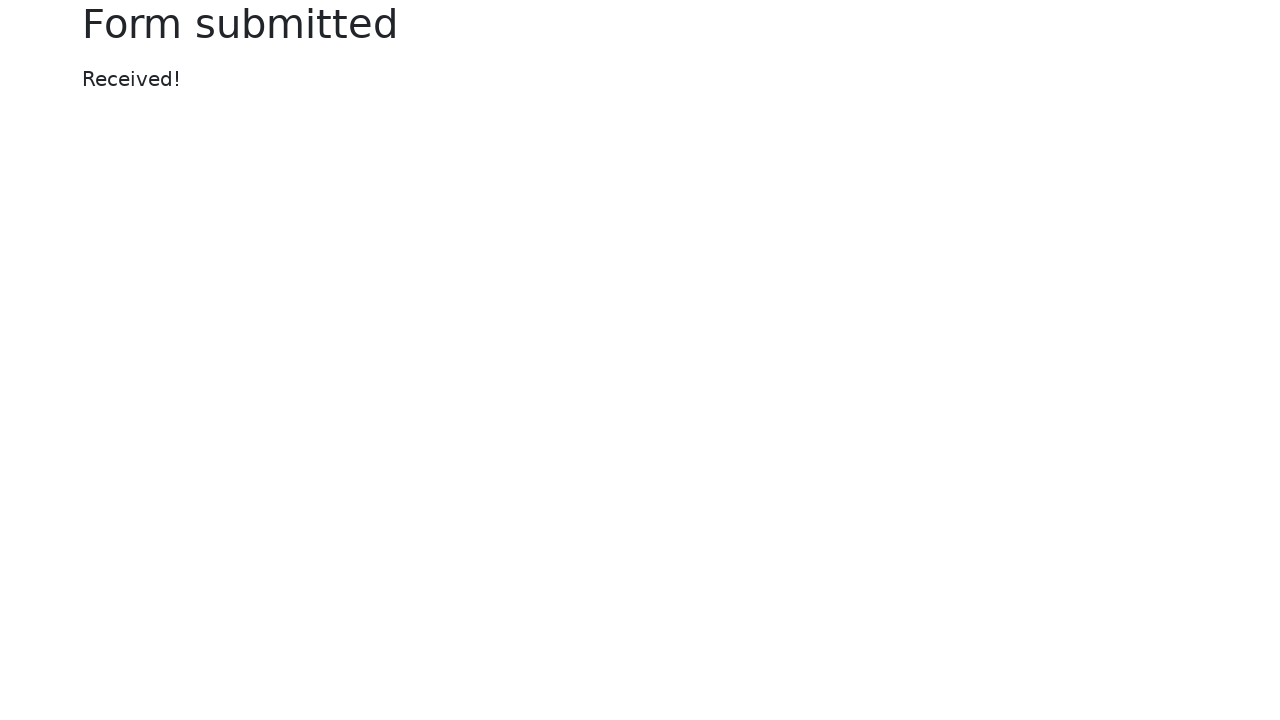

Verified success message displays 'Received!'
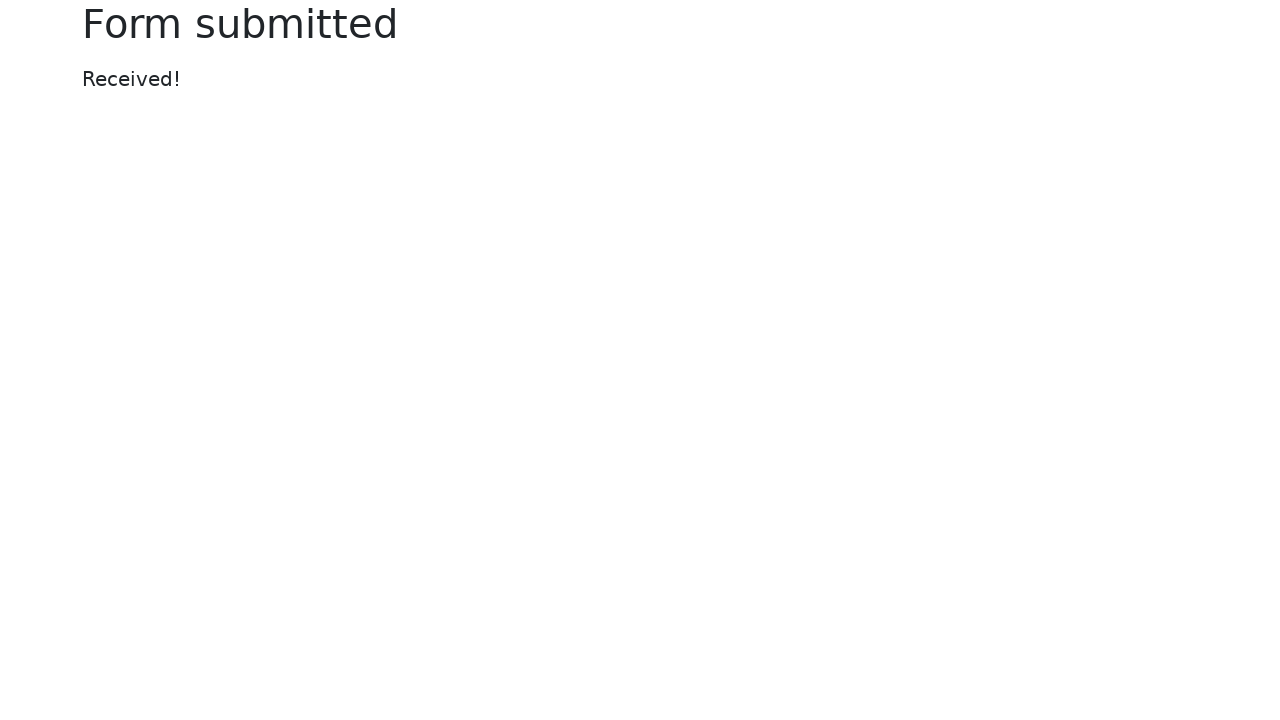

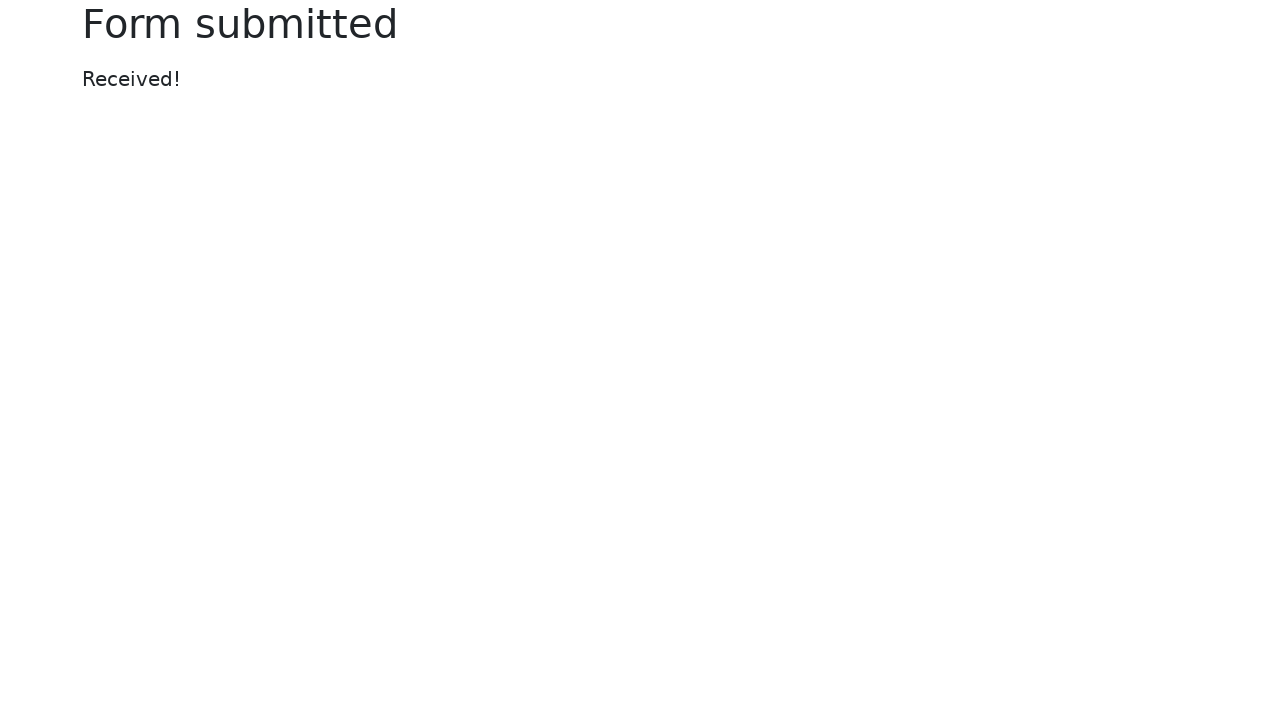